Tests dropdown selection functionality by selecting options using different methods (visible text, value, and index)

Starting URL: https://www.automationtesting.co.uk/dropdown.html

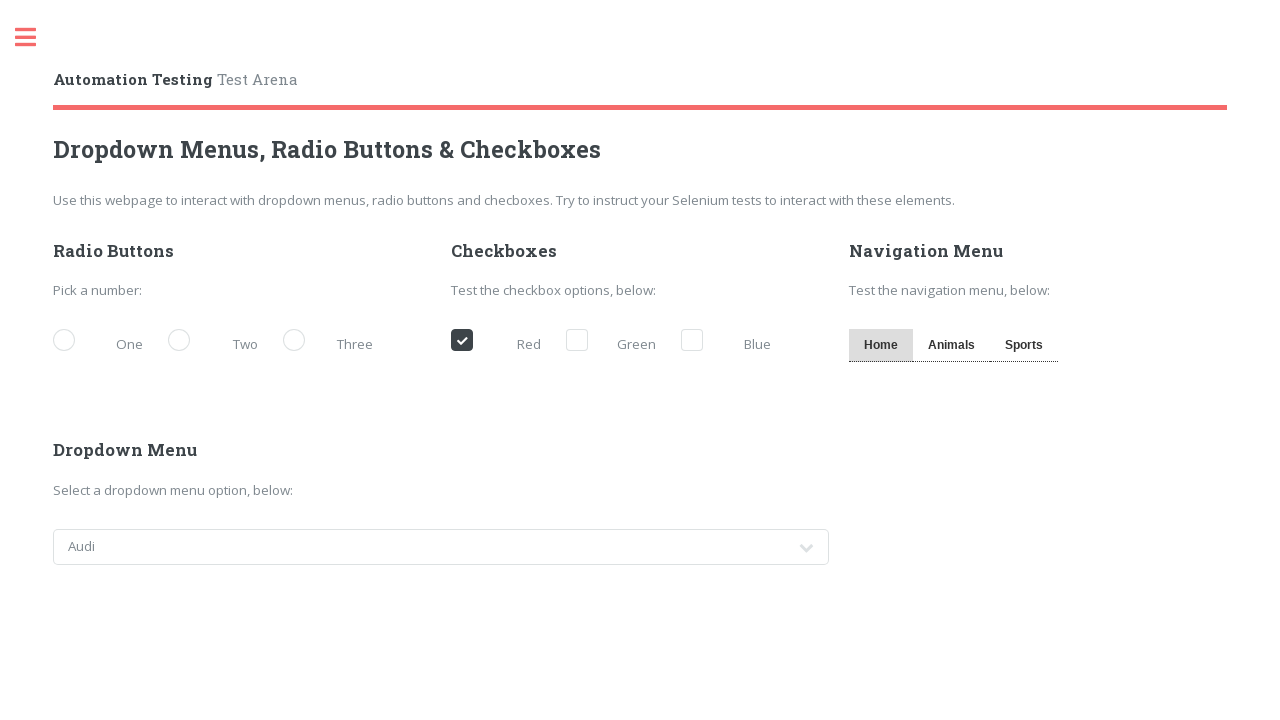

Located dropdown element with id 'cars'
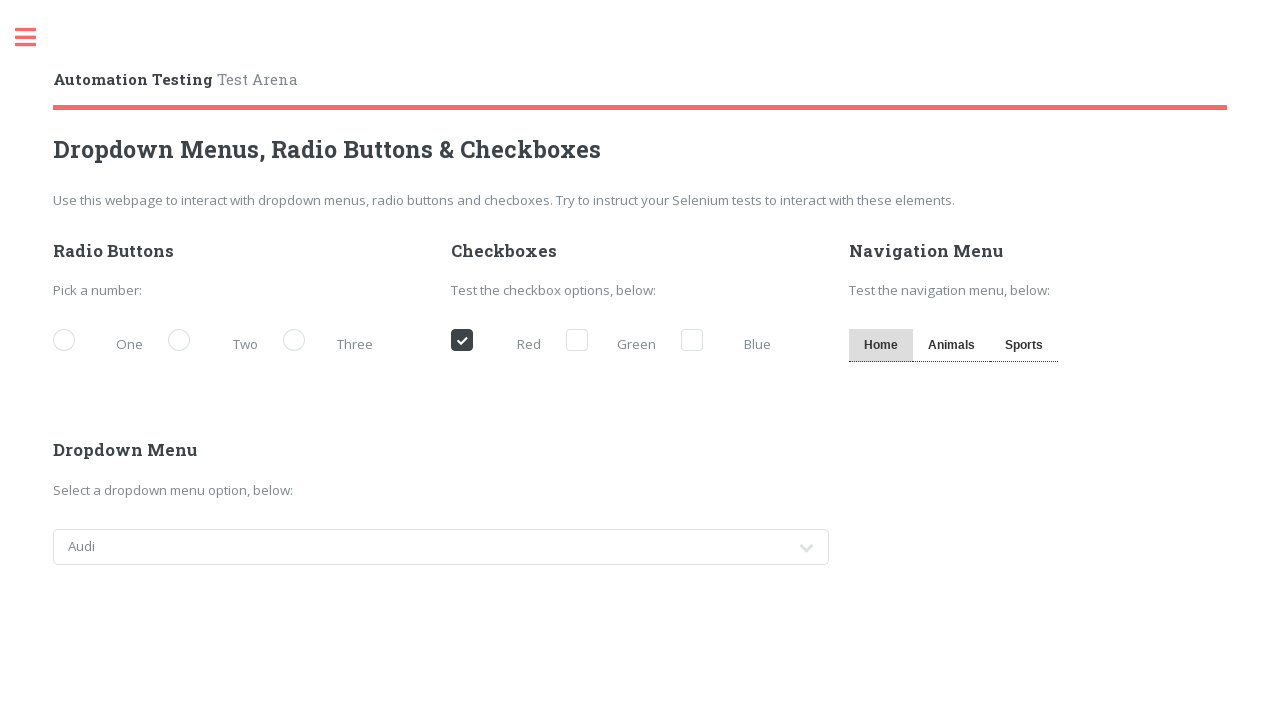

Selected 'Jeep' option from dropdown by visible text on #cars
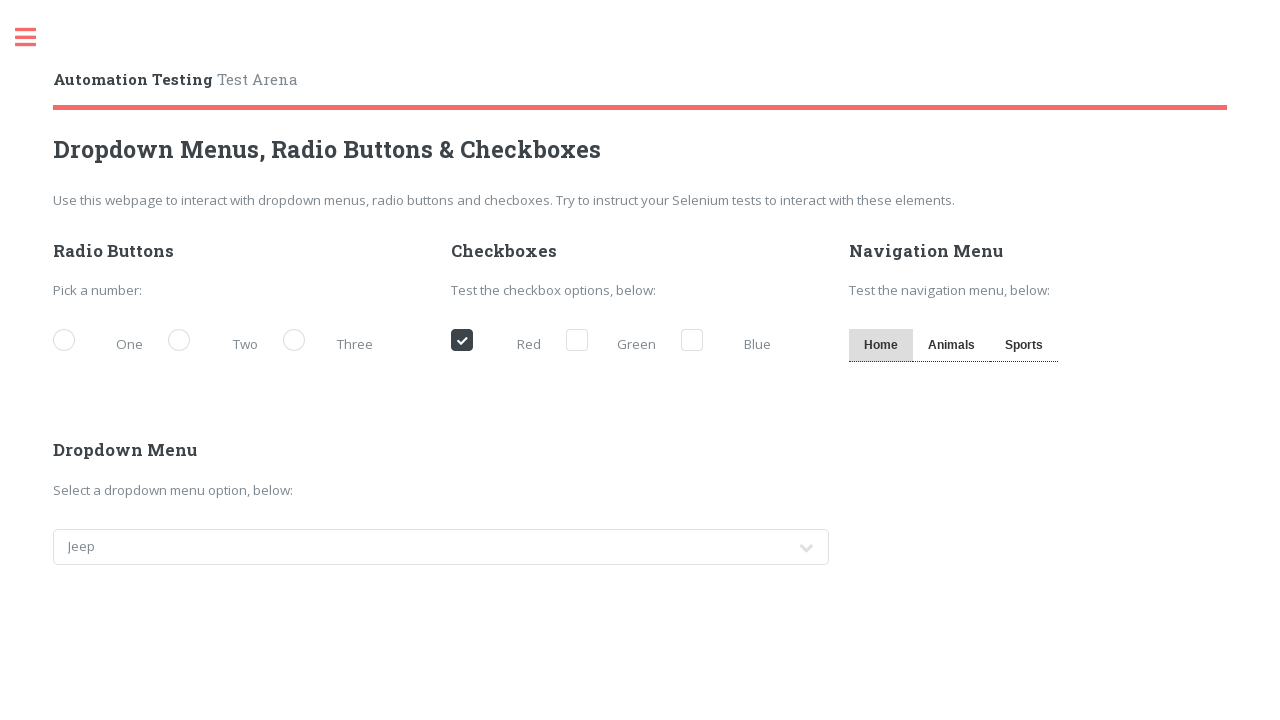

Selected dropdown option with value 'suzuki' on #cars
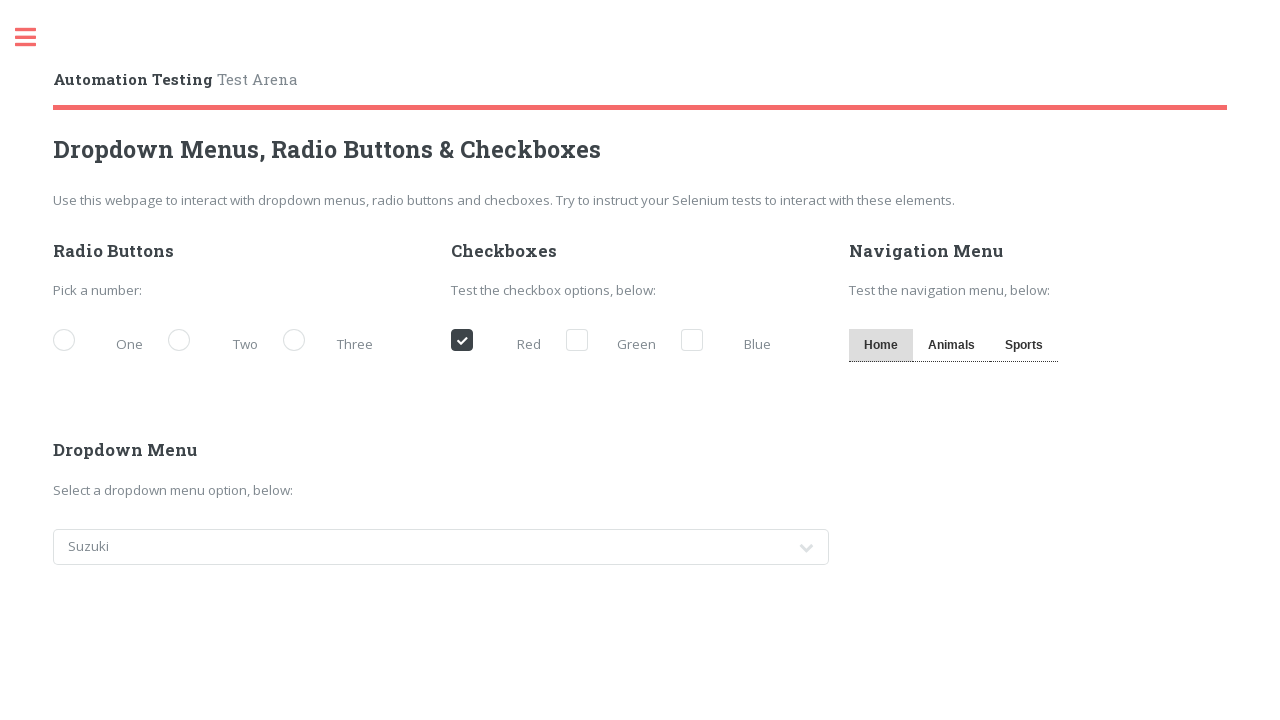

Selected first dropdown option by index on #cars
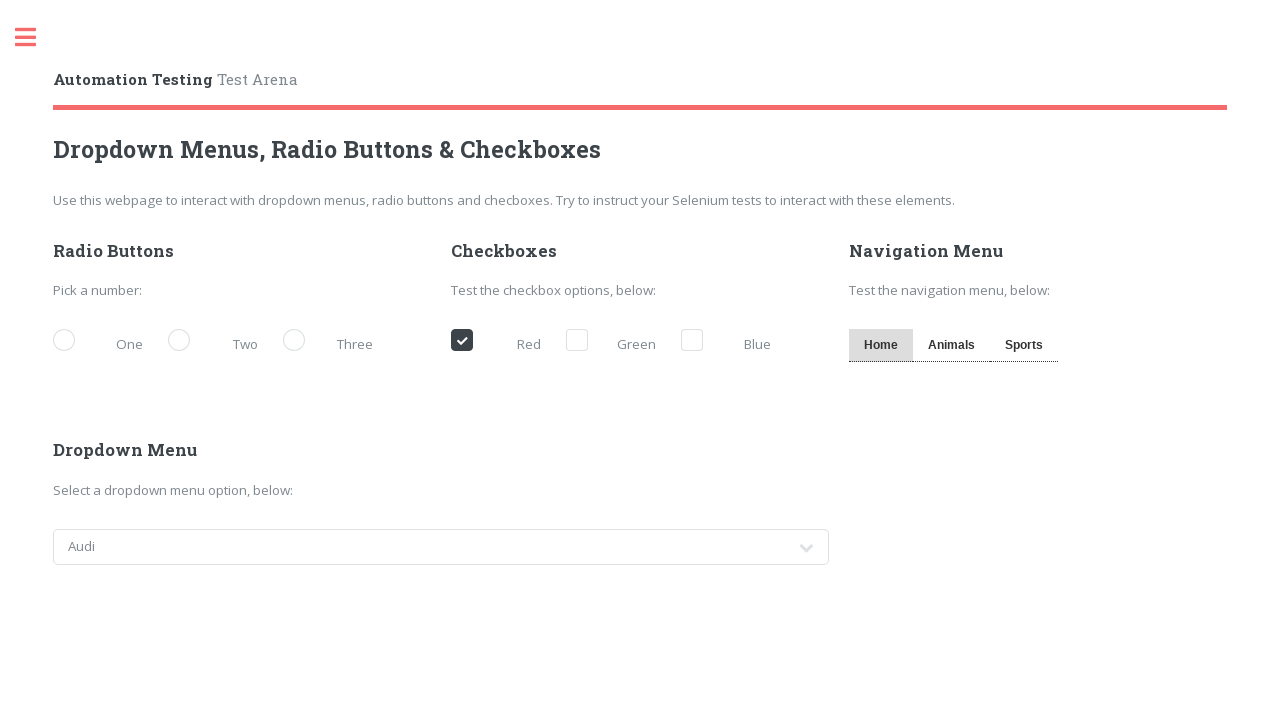

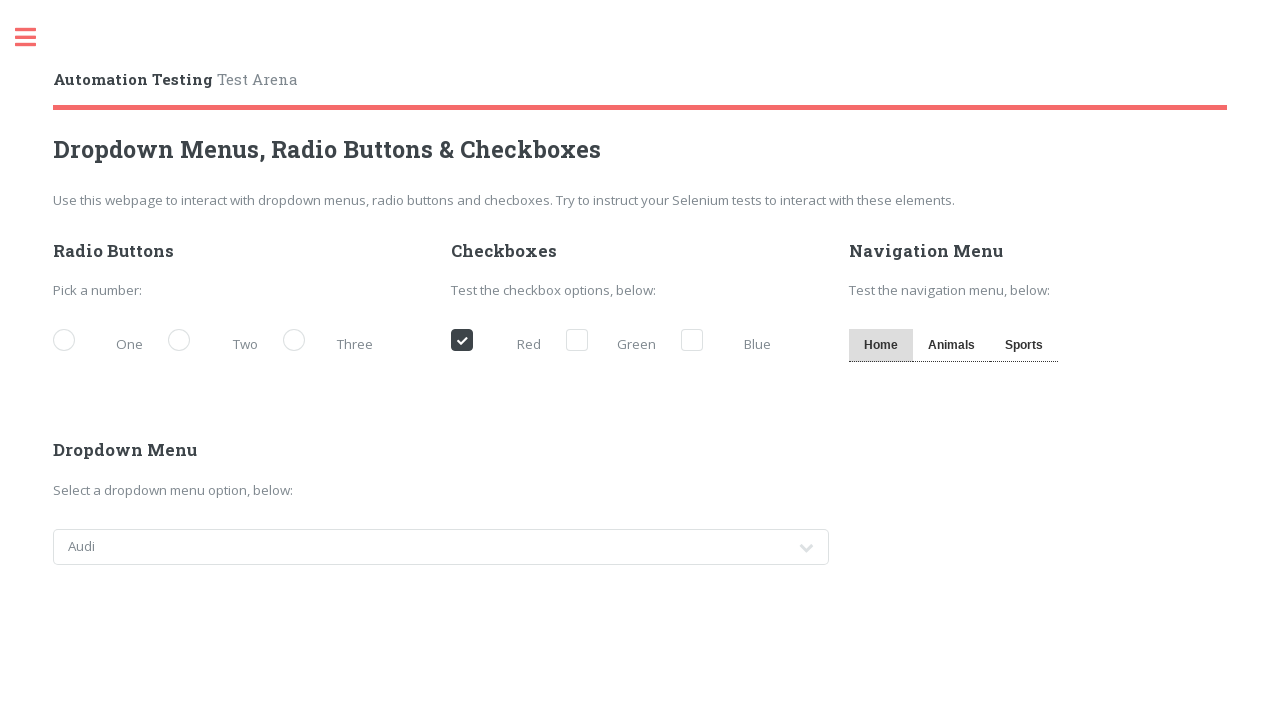